Tests web table functionality by adding a new record with personal and employment details

Starting URL: https://demoqa.com/webtables

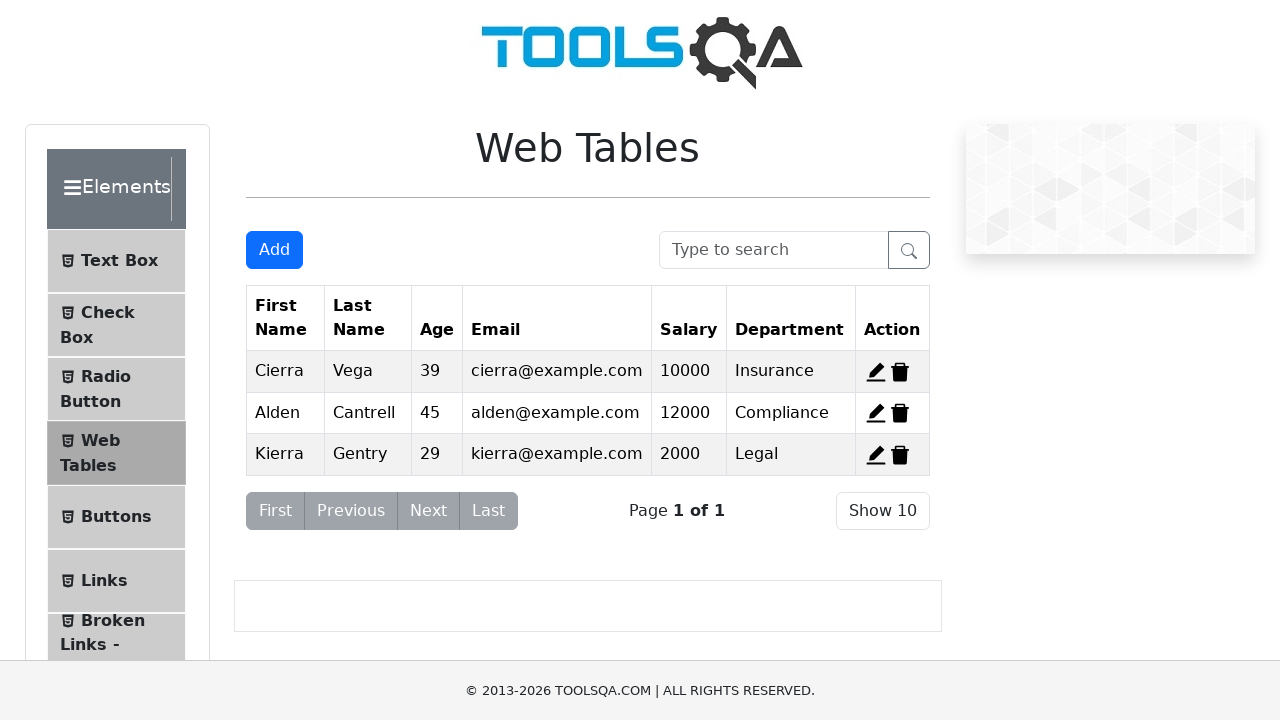

Navigated to web tables test page
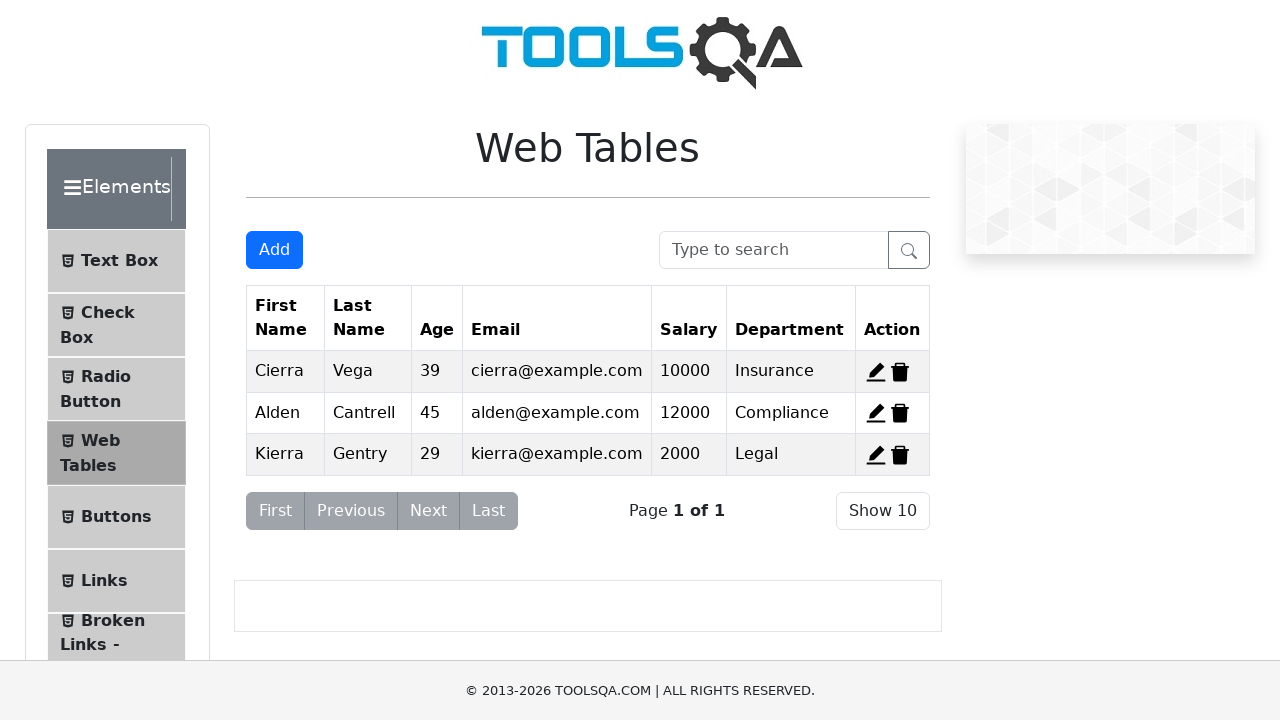

Clicked Add New Record button to open registration form at (274, 250) on #addNewRecordButton
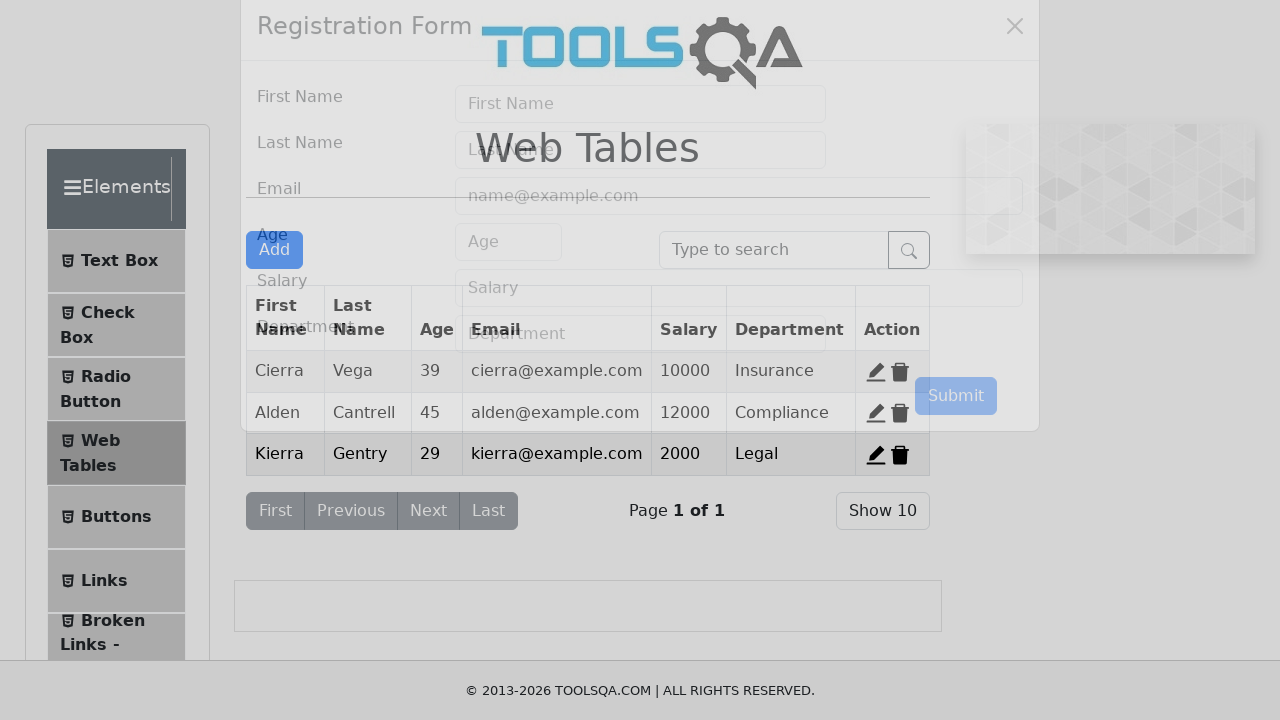

Filled first name with 'Disha' on #firstName
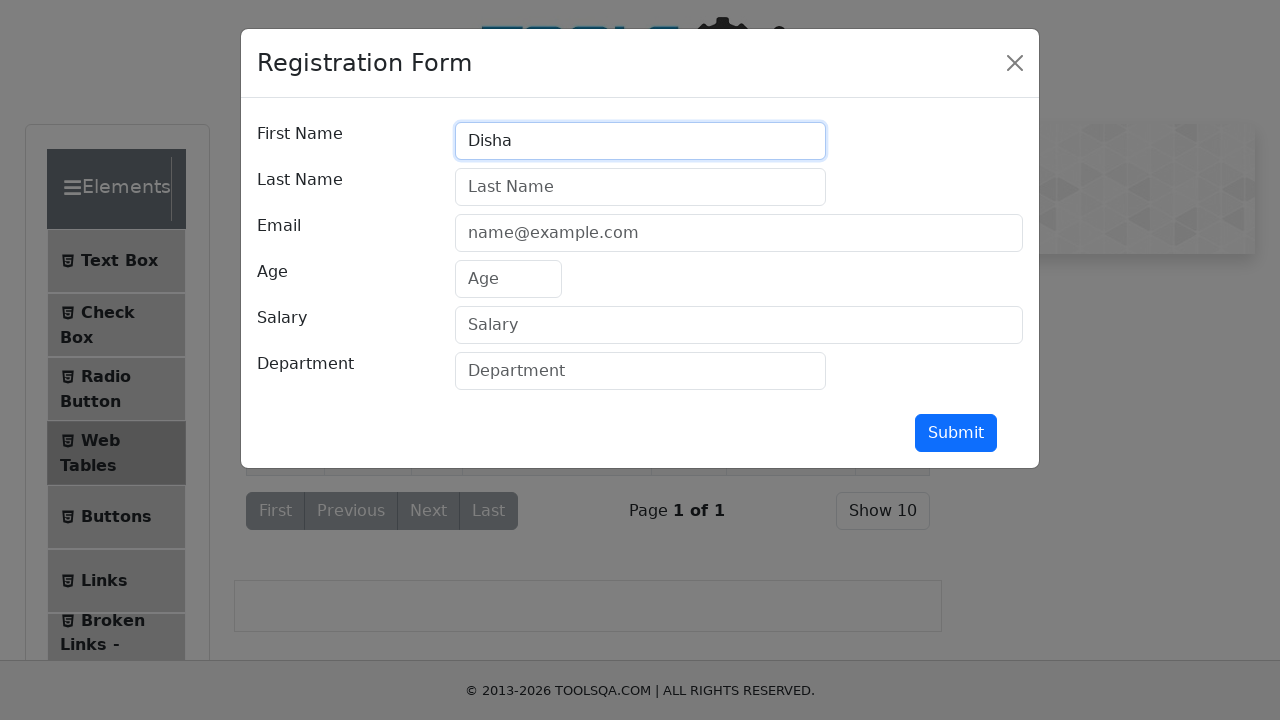

Filled last name with 'Nivisha' on #lastName
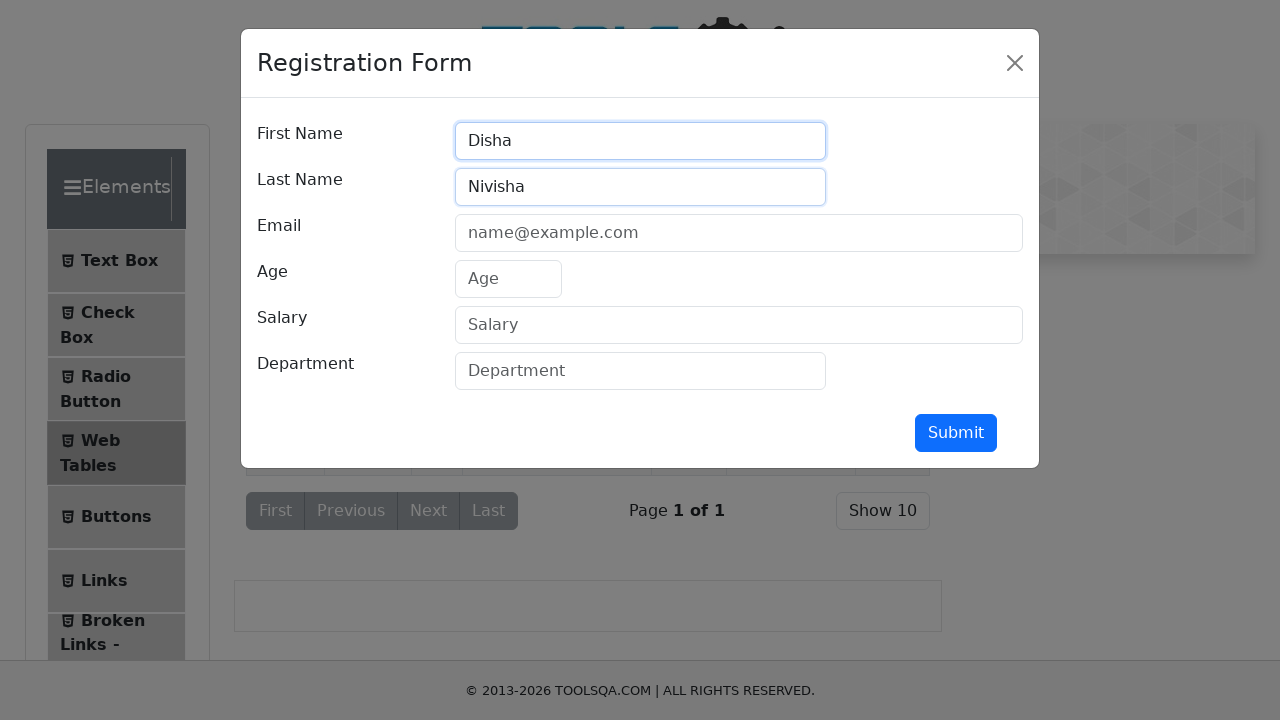

Filled email with 'suresh@gmail.com' on #userEmail
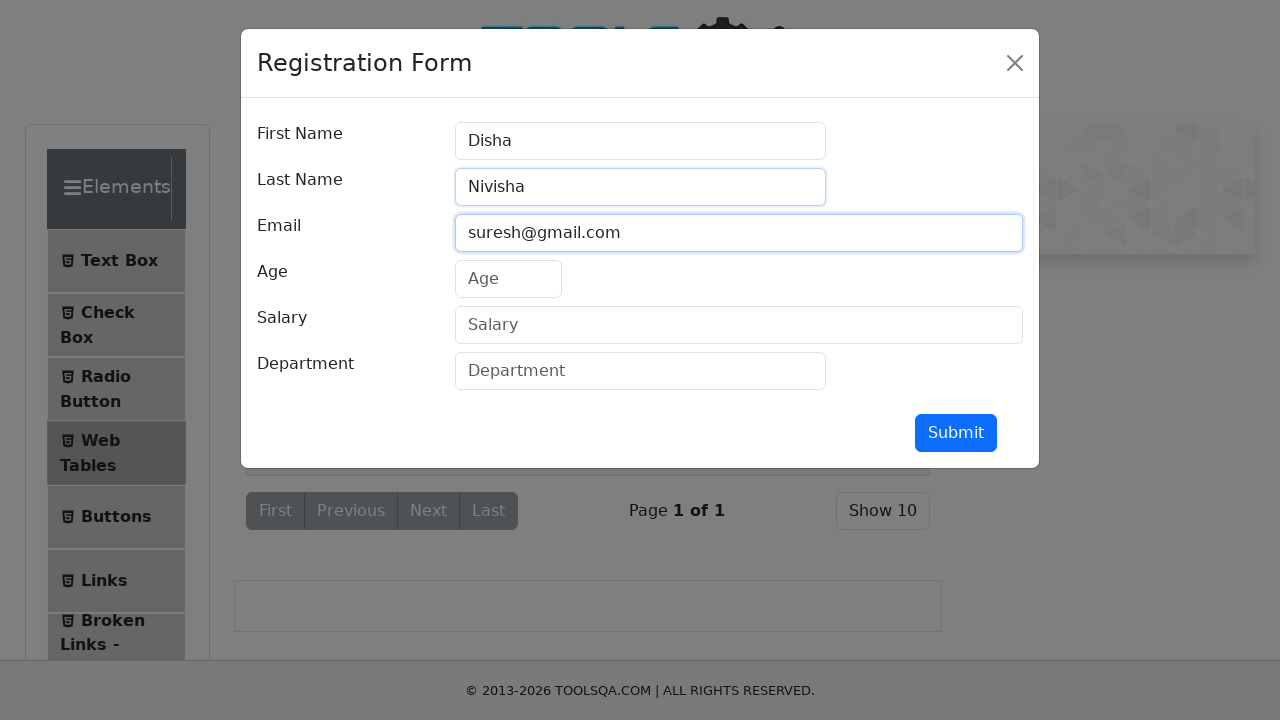

Filled age with '30' on #age
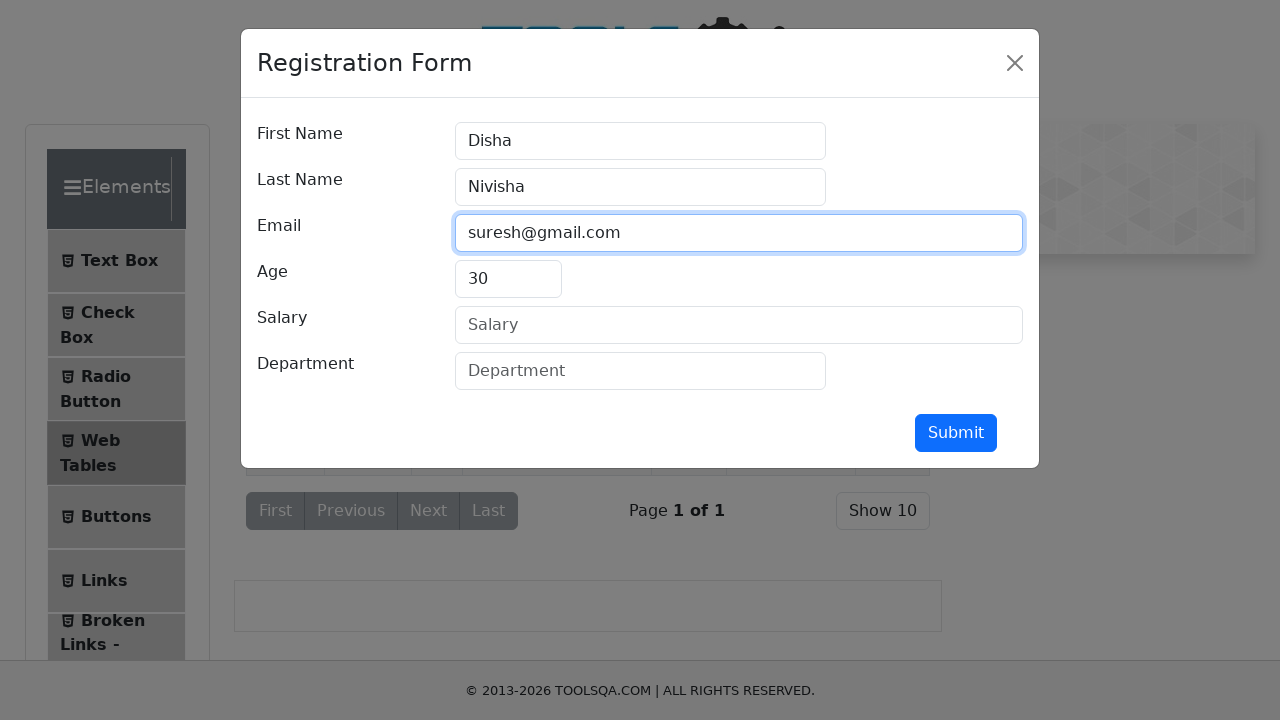

Filled salary with '1000' on #salary
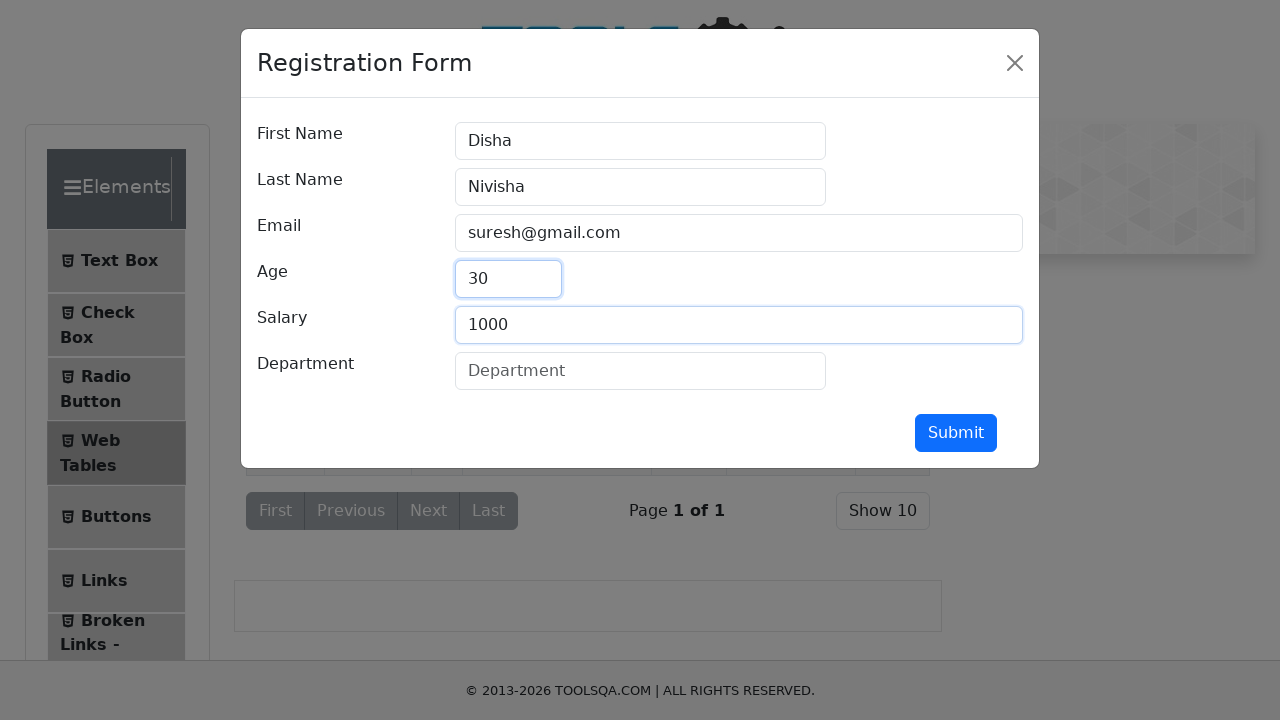

Filled department with 'comp sci' on #department
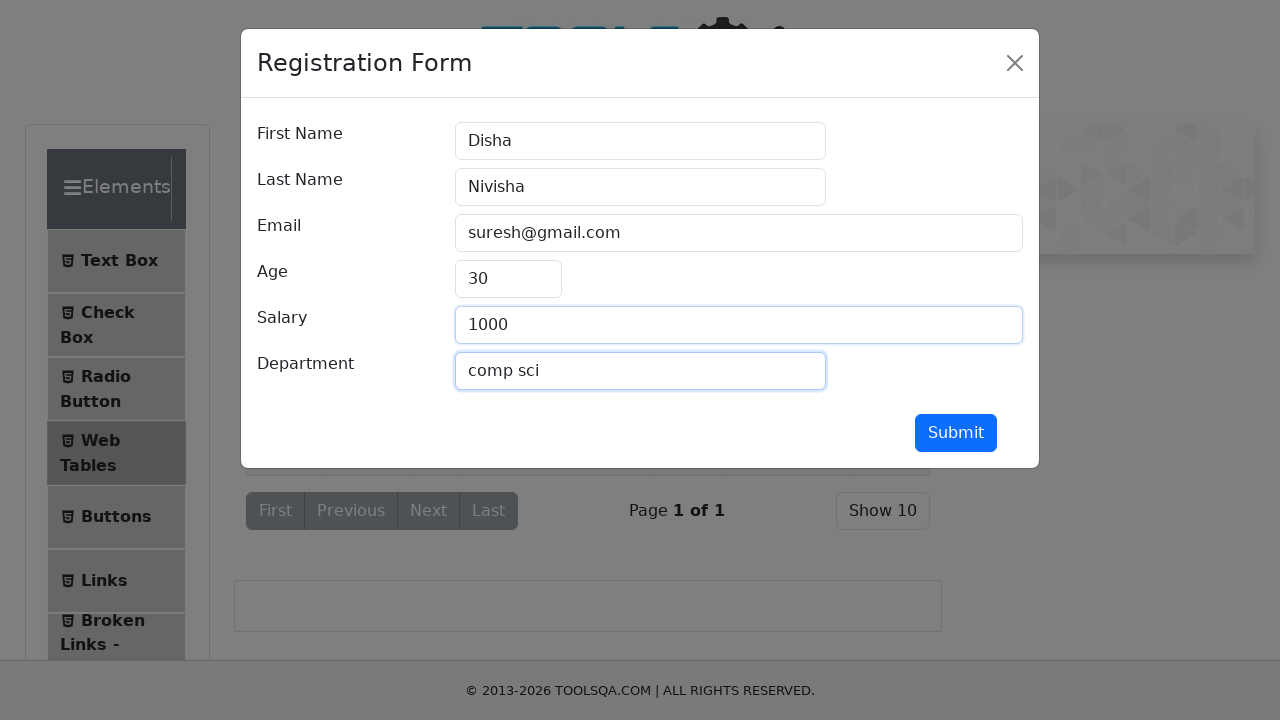

Clicked submit button to add new record with personal and employment details at (956, 433) on #submit
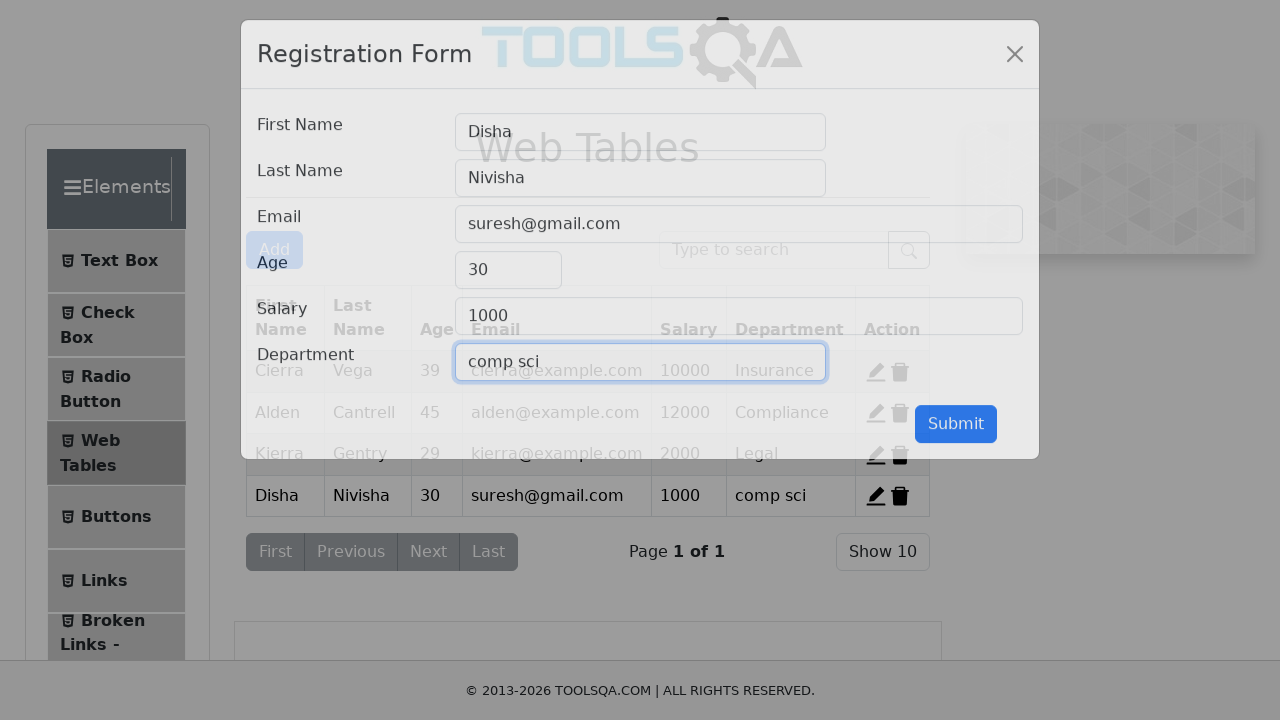

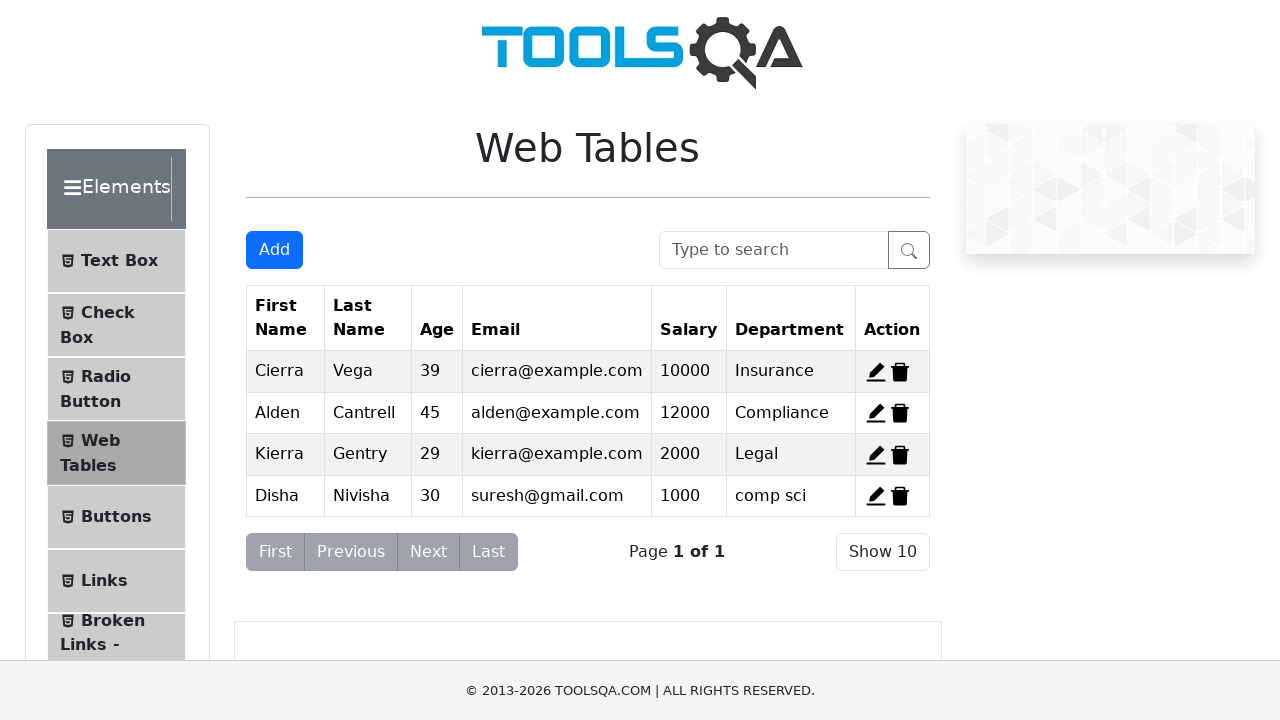